Tests checkbox functionality by clicking on a checkbox element and verifying it is displayed, selected, and enabled on a demo page.

Starting URL: https://grotechminds.com/is-selected/

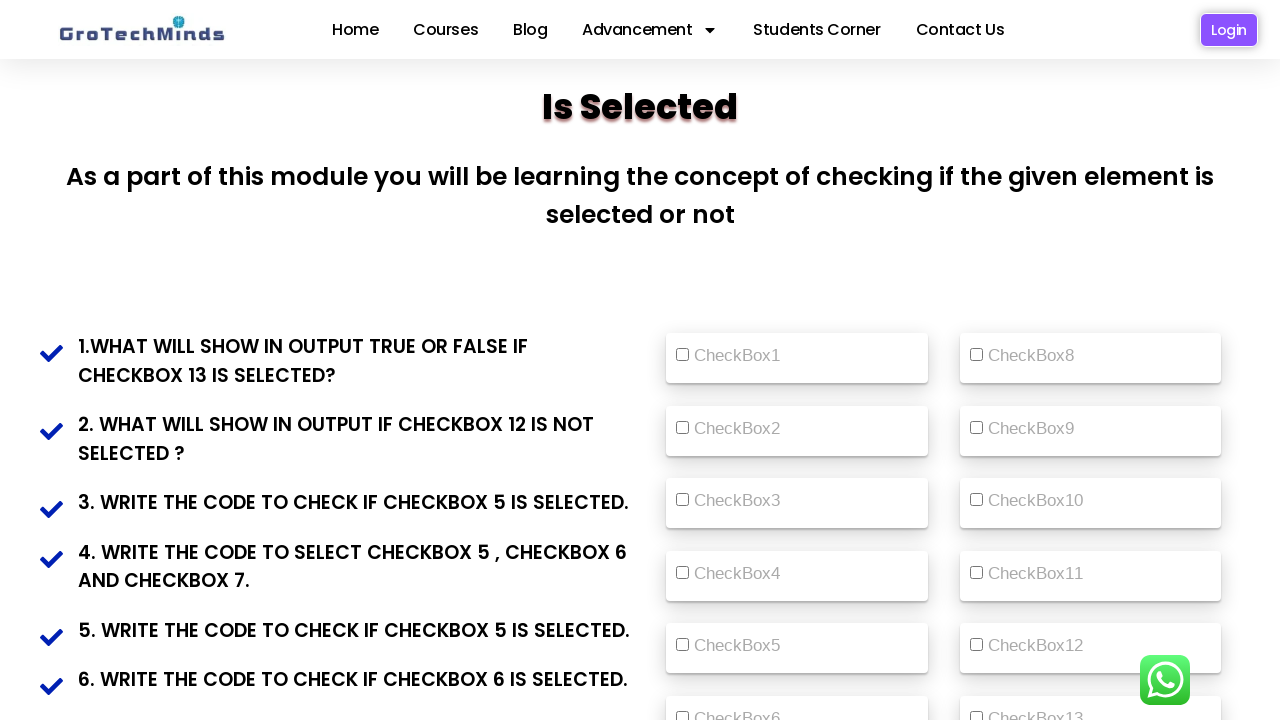

Located checkbox element with id 'vehicle2'
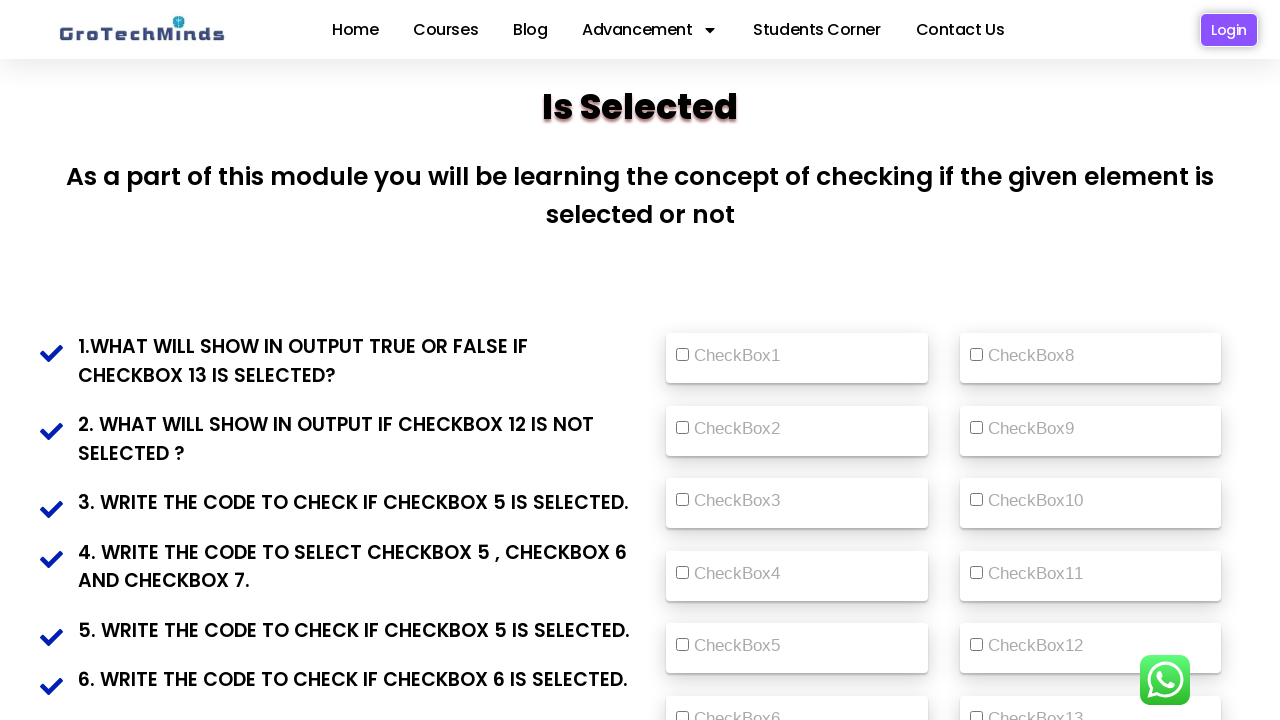

Clicked on the checkbox element at (682, 355) on xpath=//input[@id='vehicle2'] >> nth=0
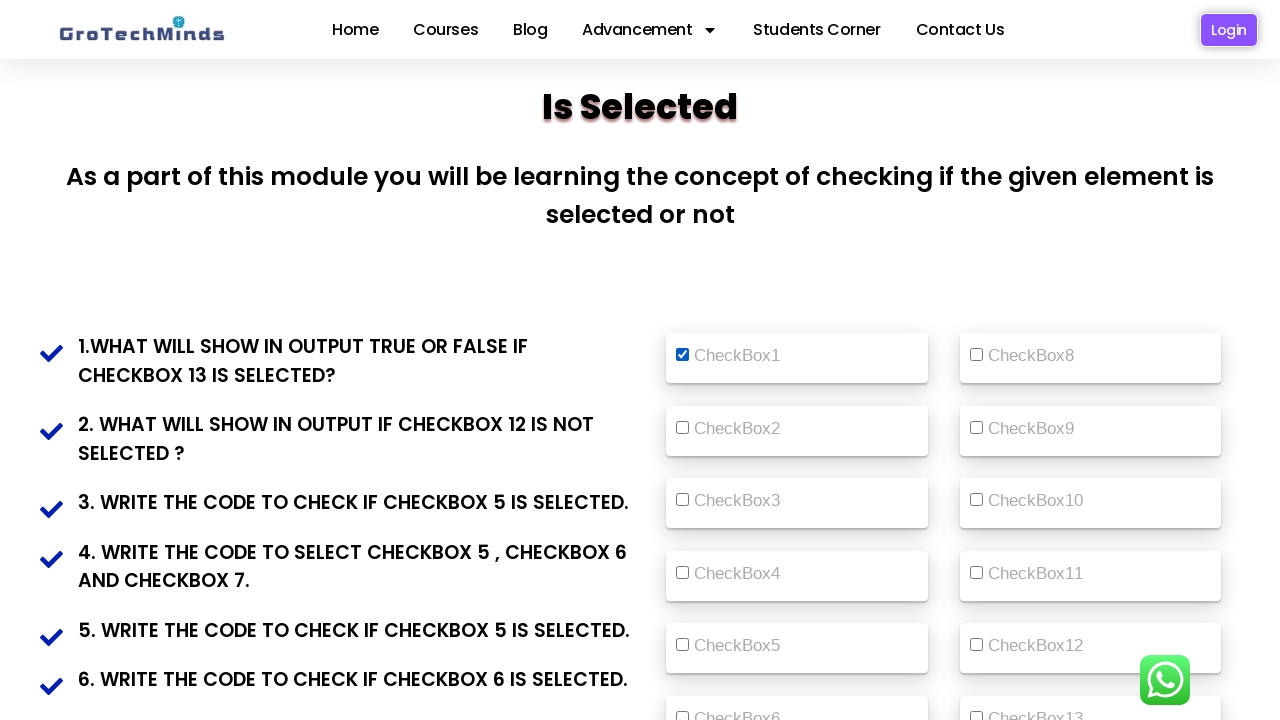

Verified checkbox is displayed (visible)
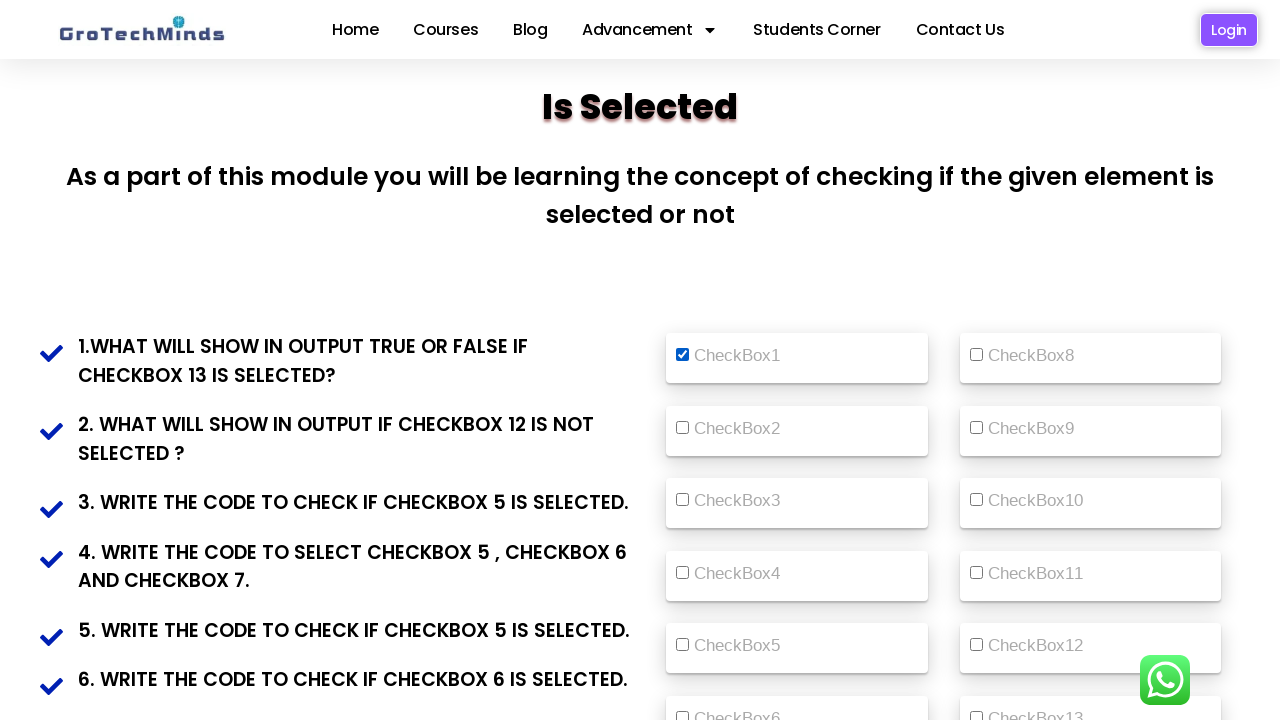

Verified checkbox is selected (checked)
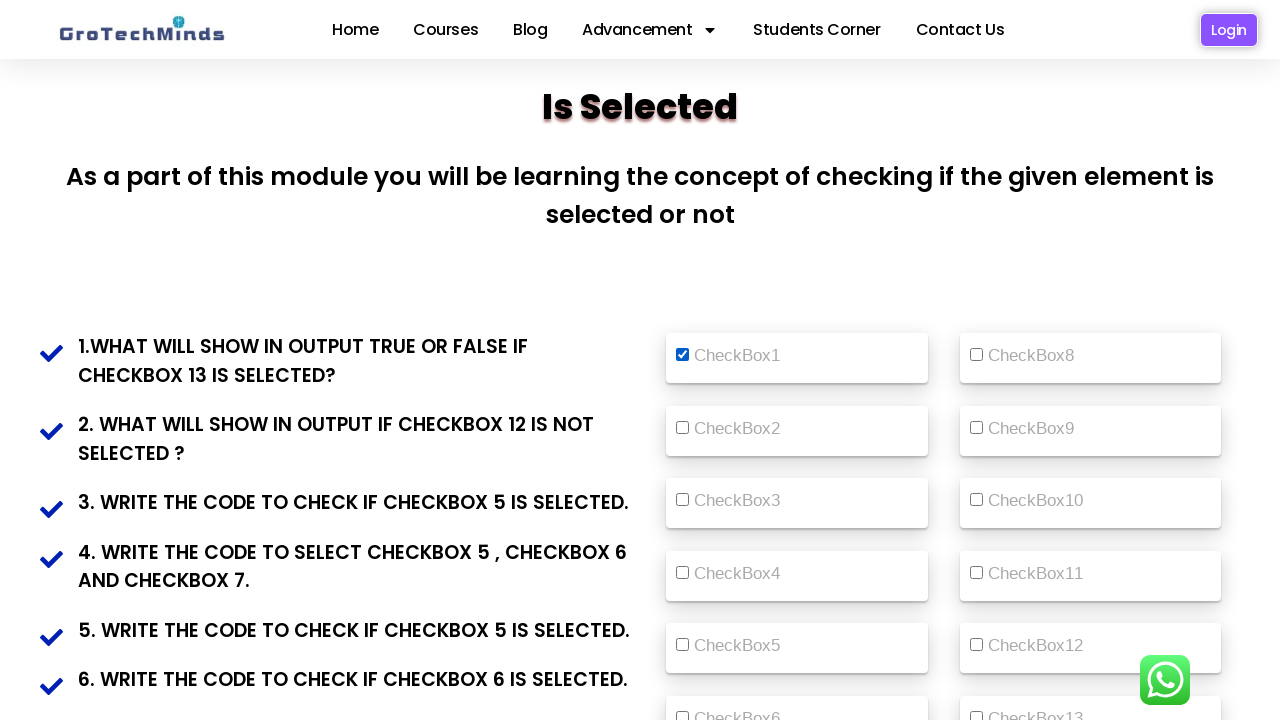

Verified checkbox is enabled
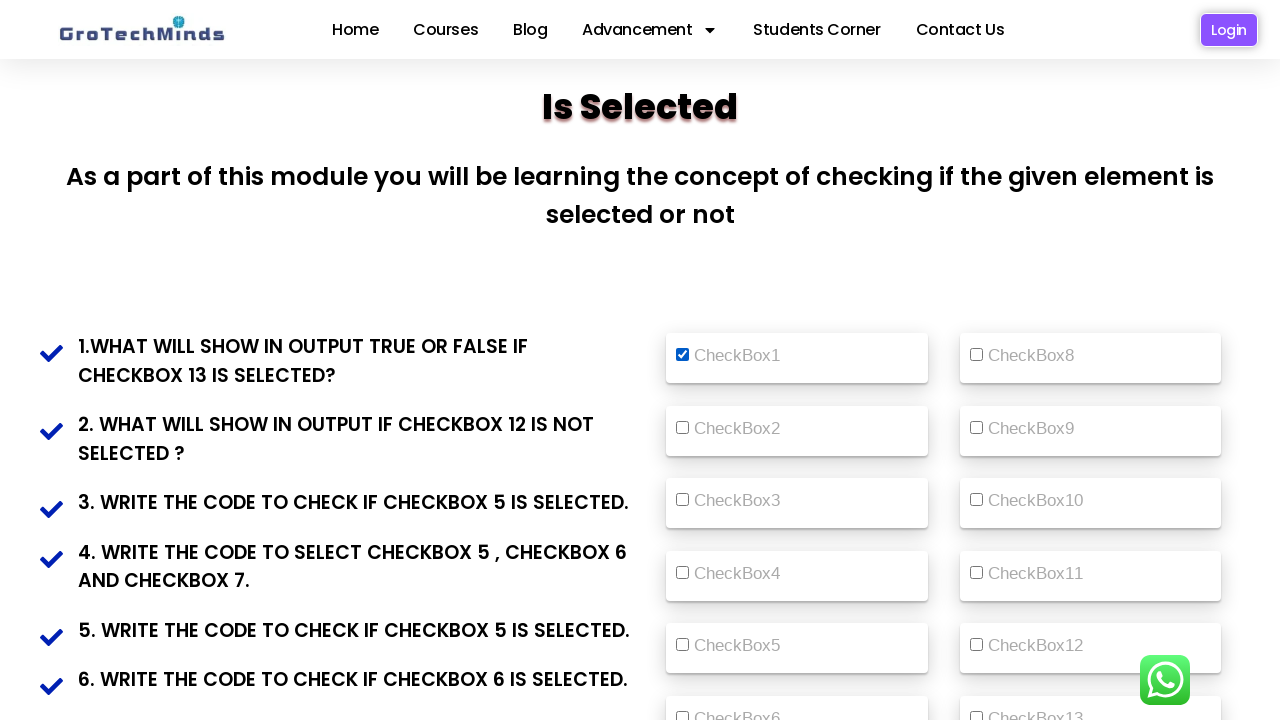

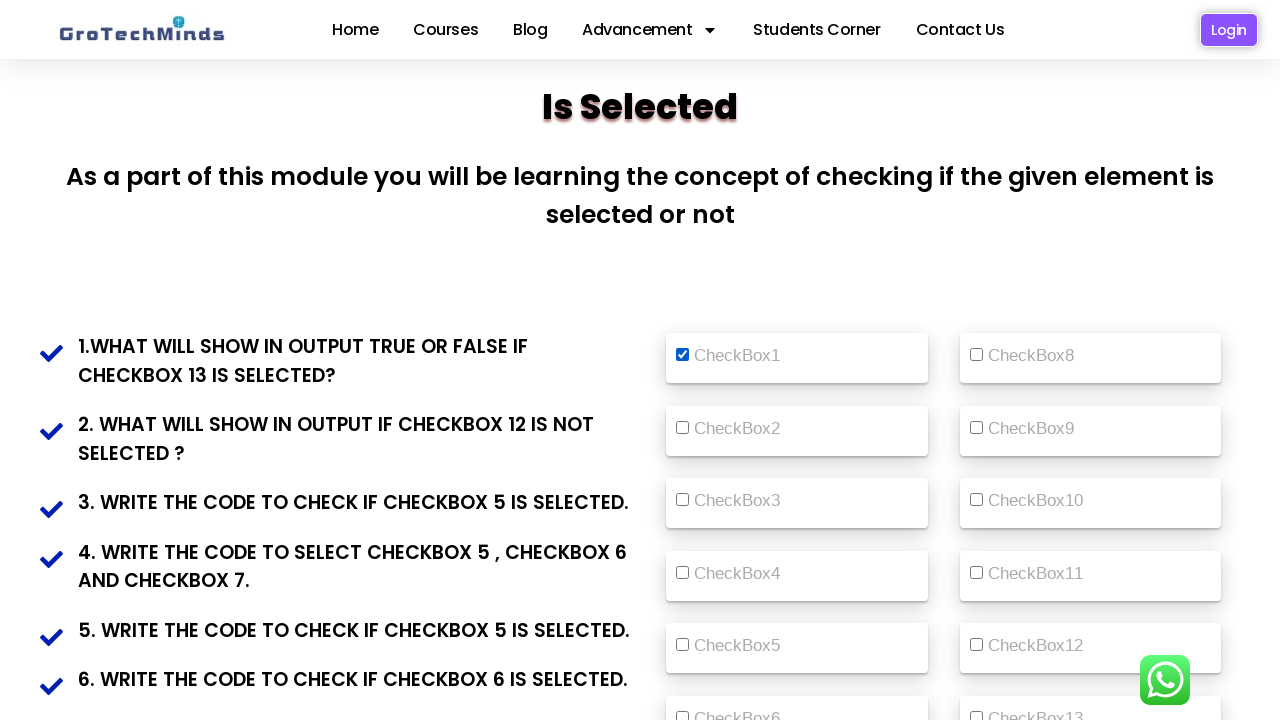